Tests the calculator by entering a number that is too big (111), submitting, and verifying the error message displays "Number is too big"

Starting URL: https://kristinek.github.io/site/tasks/enter_a_number

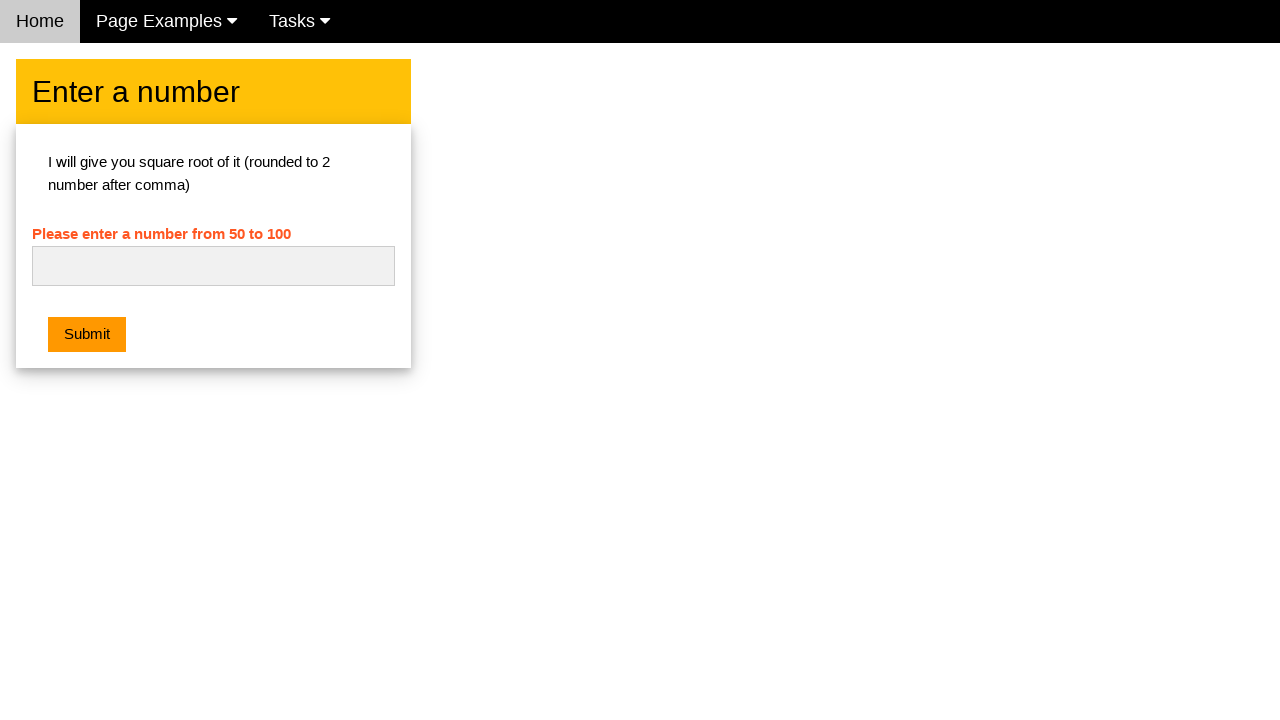

Filled number input field with '111' on input#numb
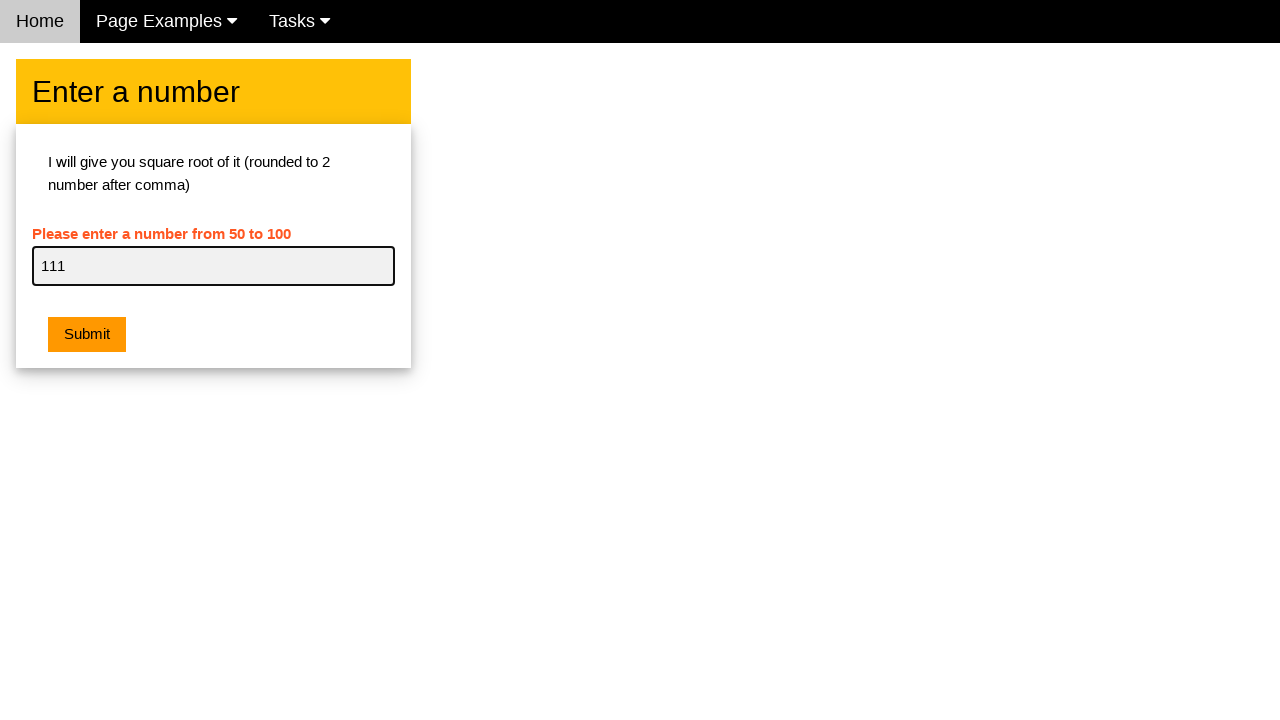

Clicked submit button at (87, 335) on button.w3-btn.w3-orange.w3-margin
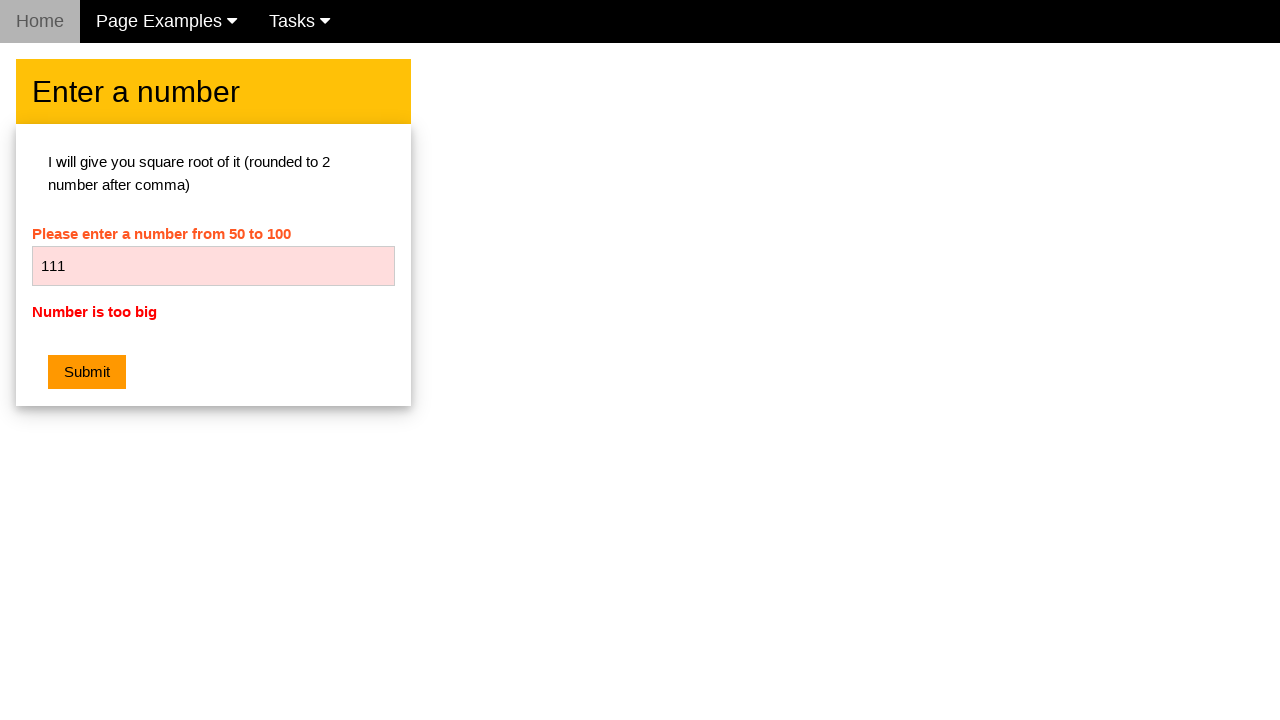

Error message element appeared
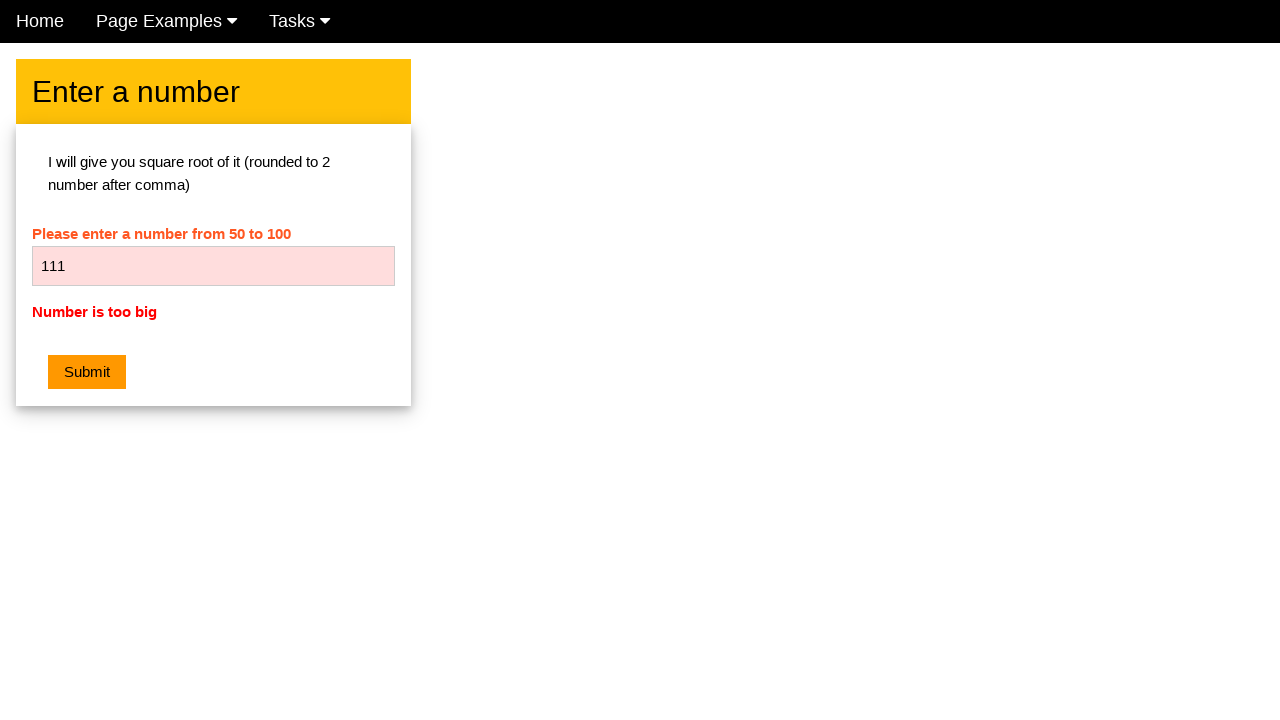

Verified error message displays 'Number is too big'
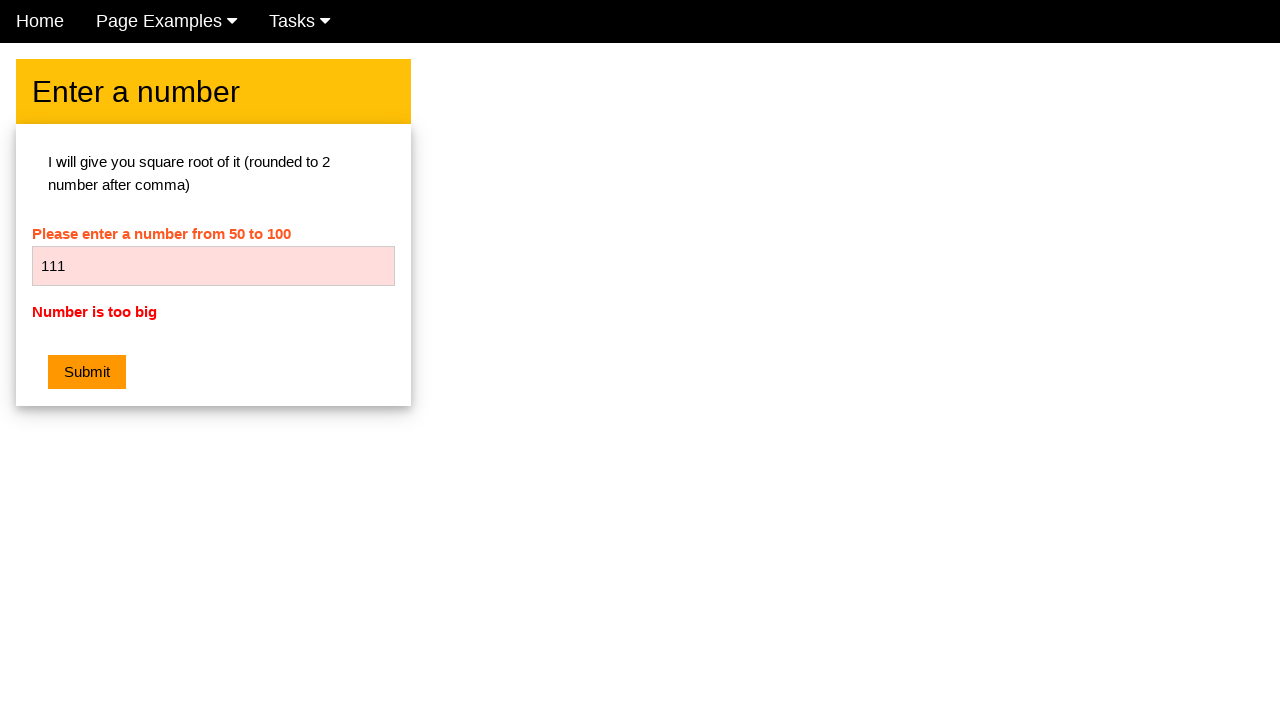

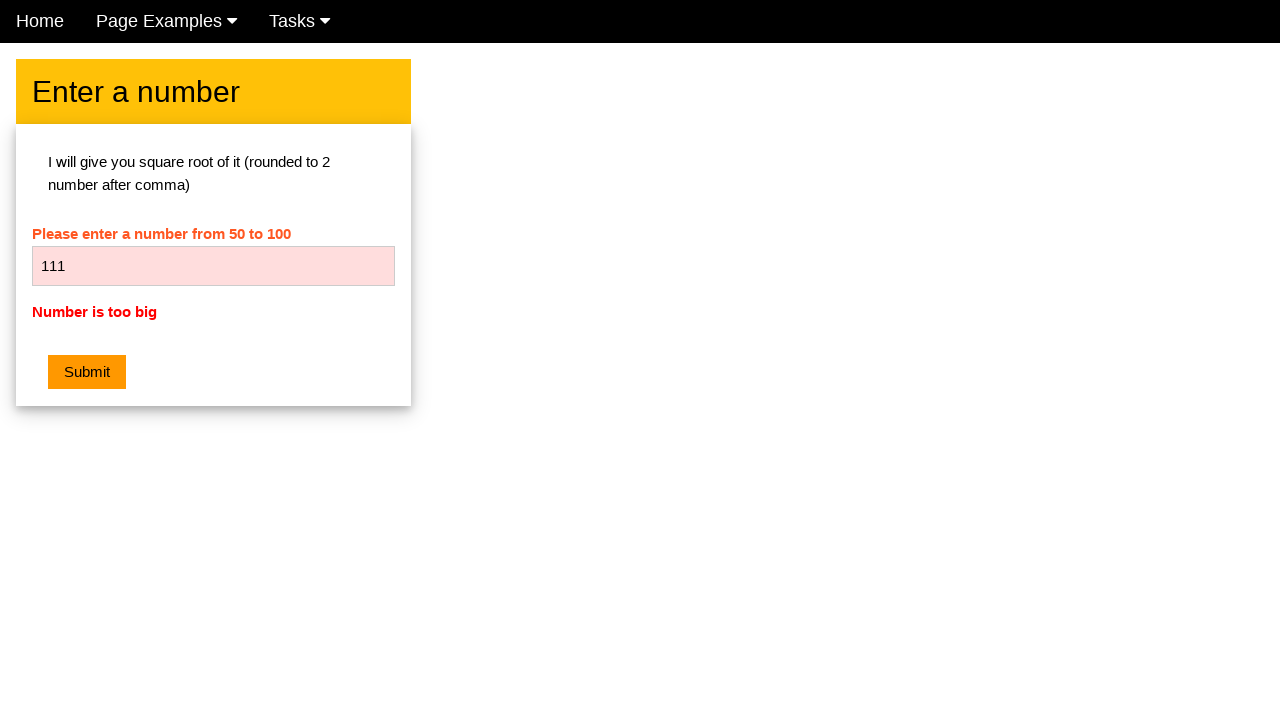